Tests temperature conversion calculator with scientific notation input to verify error handling

Starting URL: http://apt-public.appspot.com/testing-lab-calculator.html

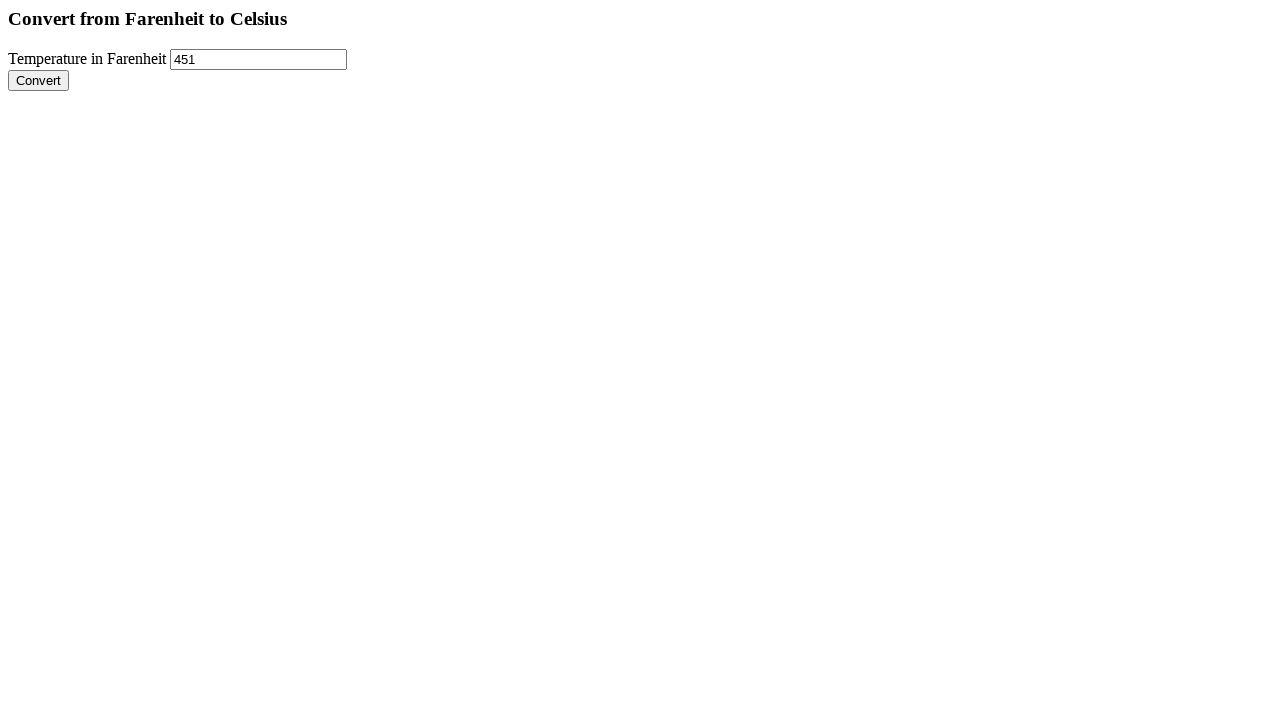

Filled Fahrenheit temperature input with scientific notation '9.7e2' on input[name='farenheitTemperature']
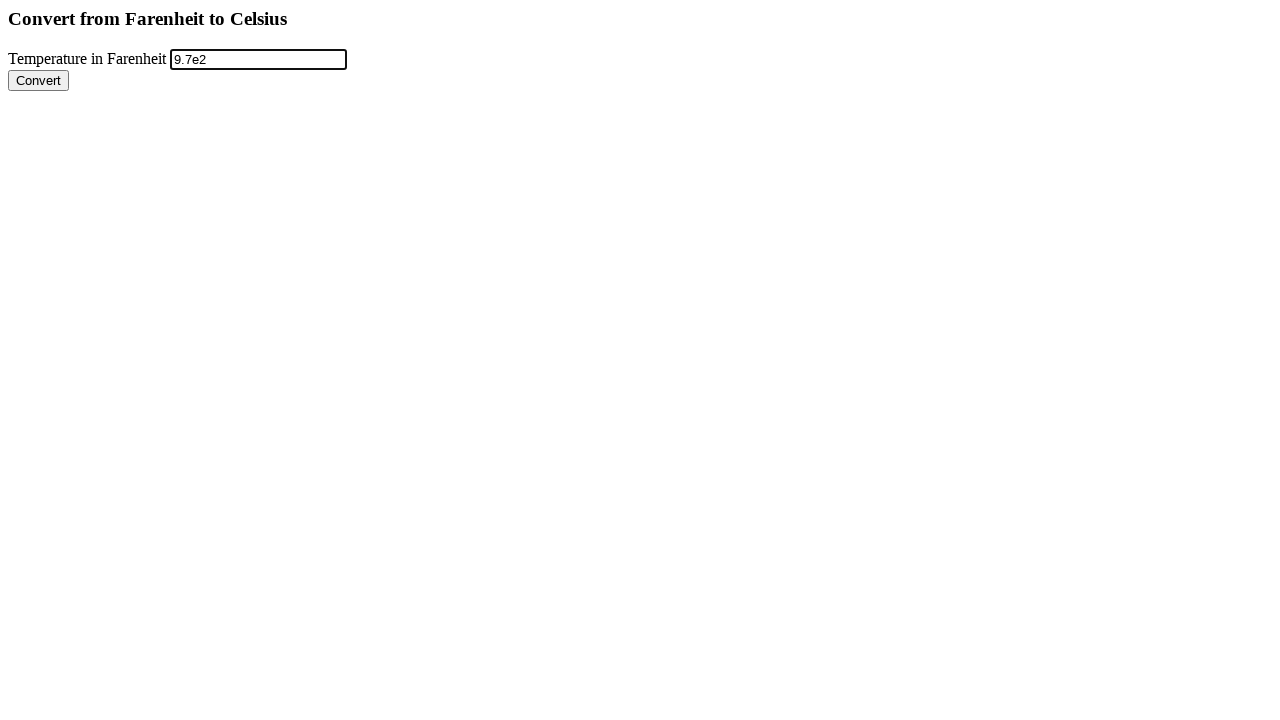

Pressed Enter to submit the temperature conversion on input[name='farenheitTemperature']
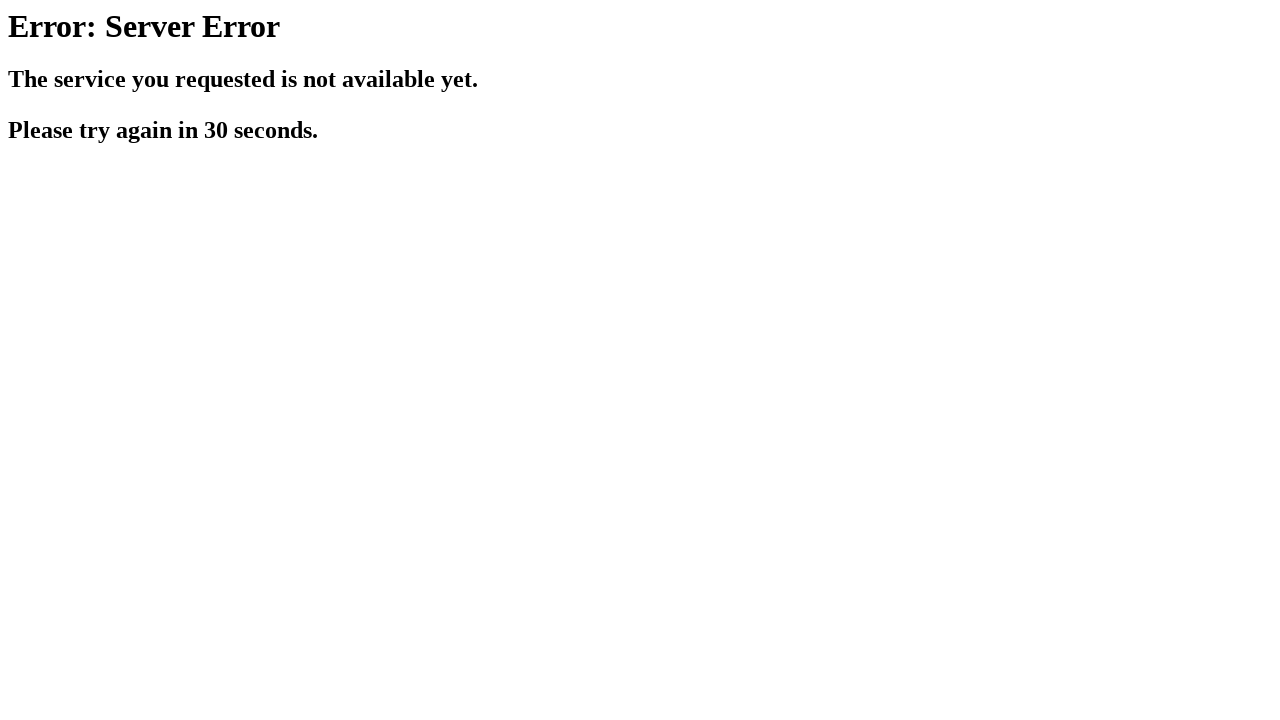

Waited for h2 element to appear (error message or result)
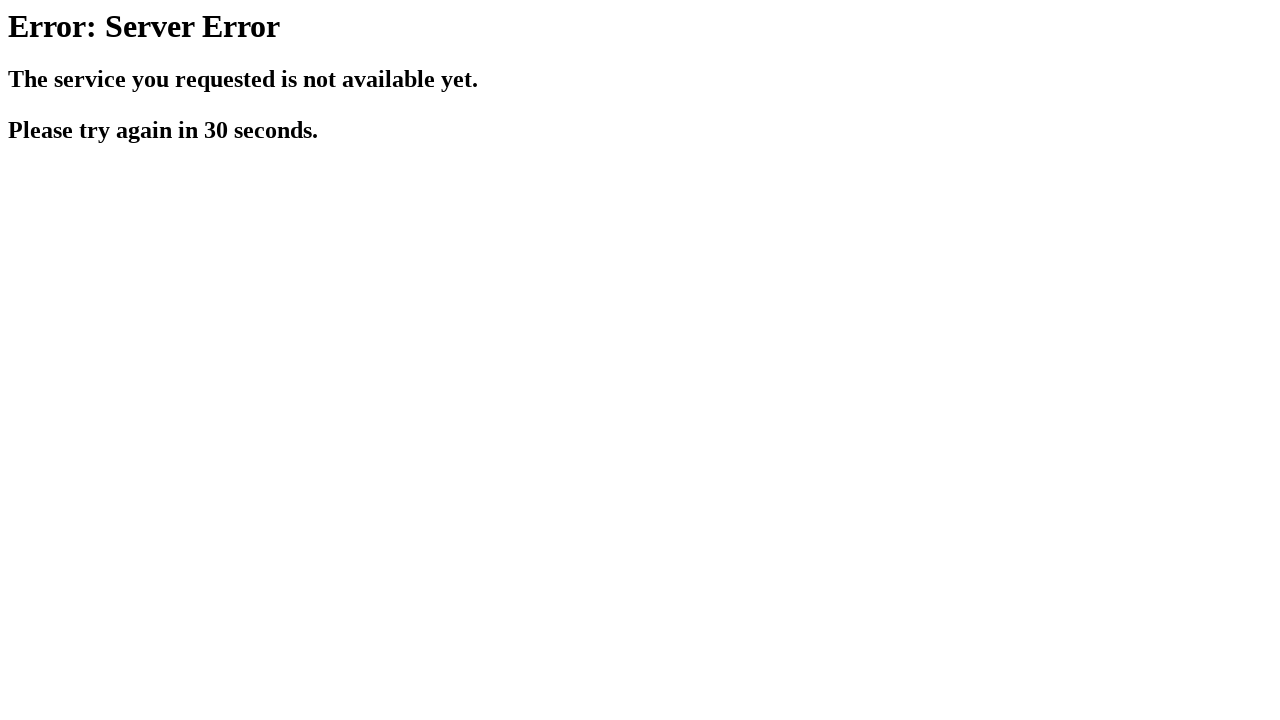

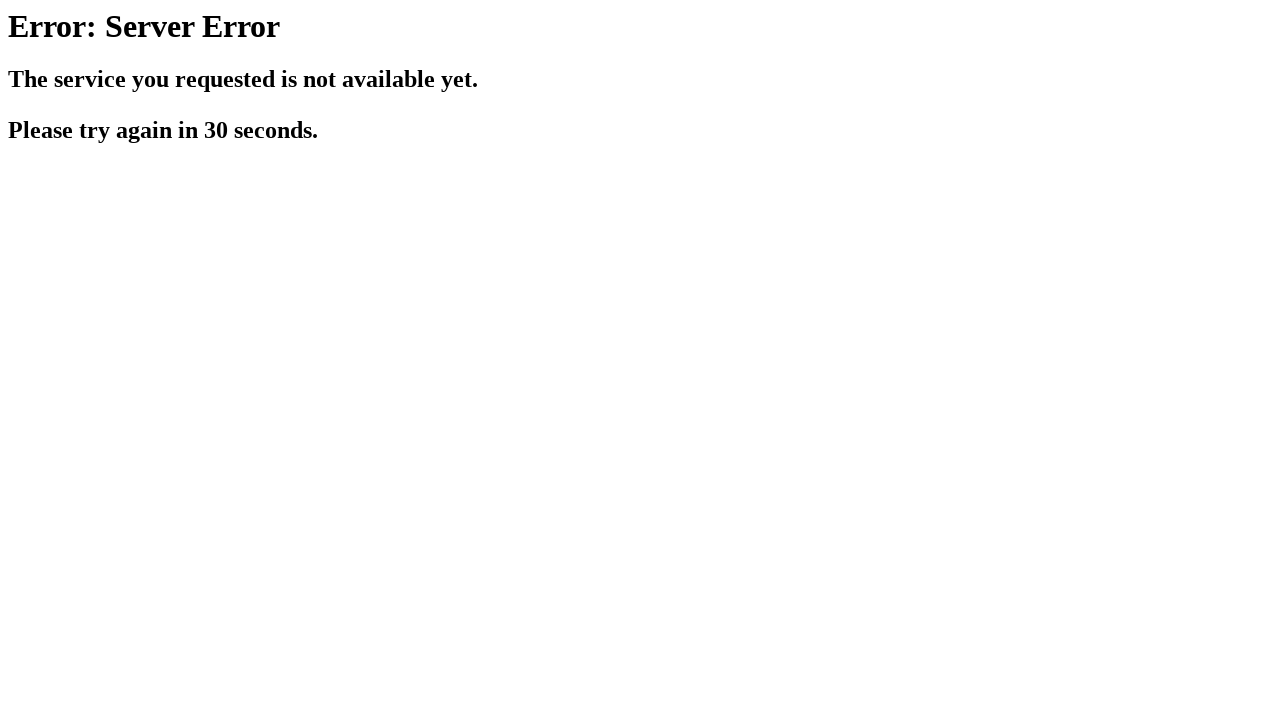